Navigates to a tribute website, clicks an "enter" button, then clicks a "click" button four times in succession.

Starting URL: https://www.tributetobeau.com/

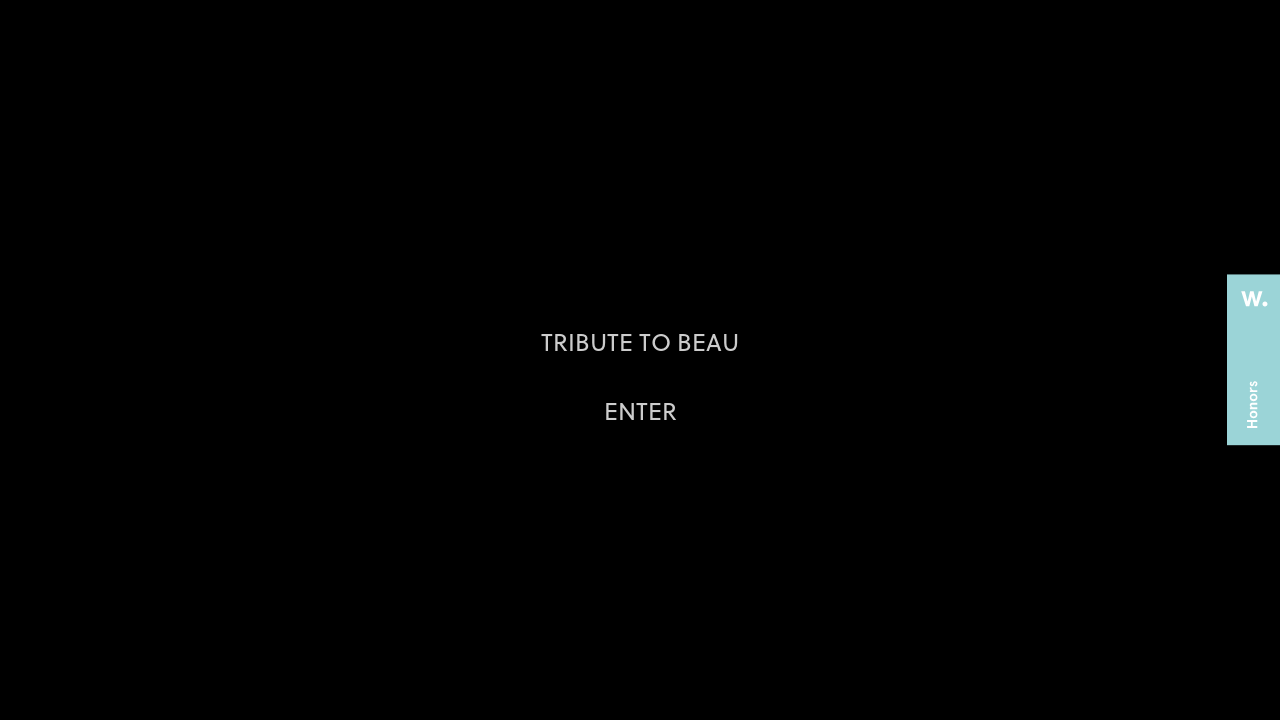

Navigated to tribute website
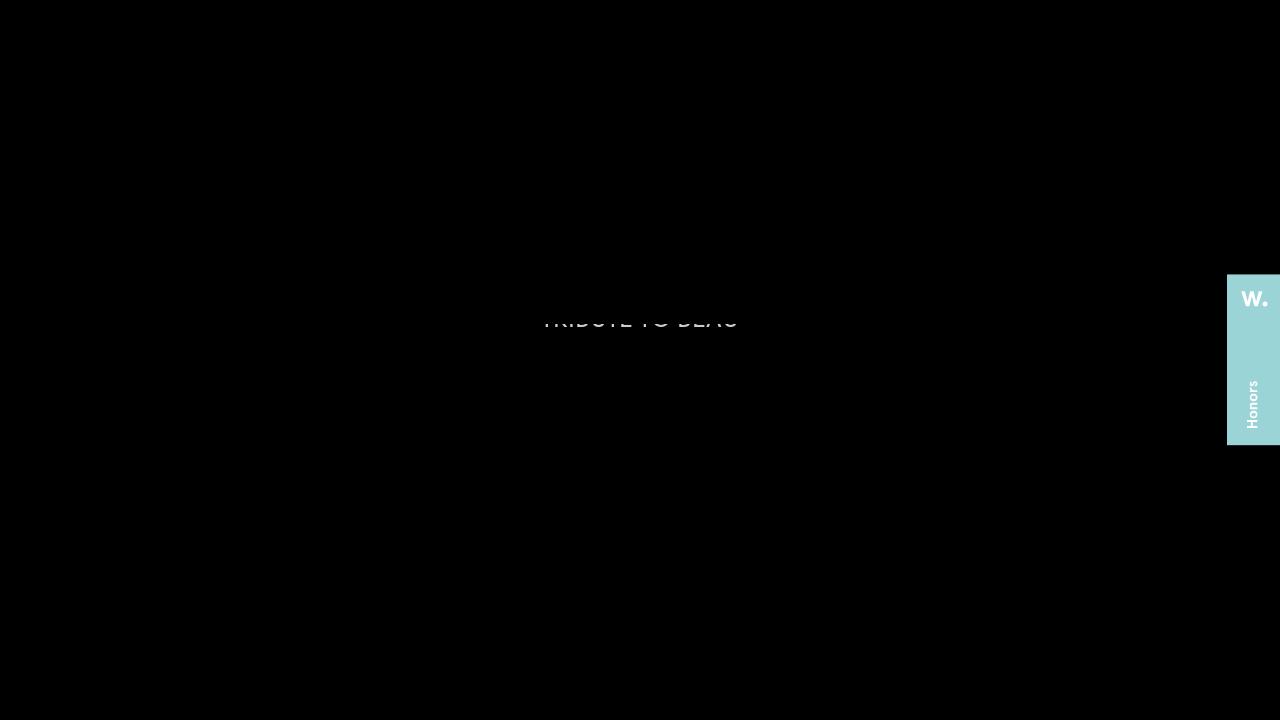

Clicked enter button to access the site at (640, 410) on internal:role=button[name="enter"i]
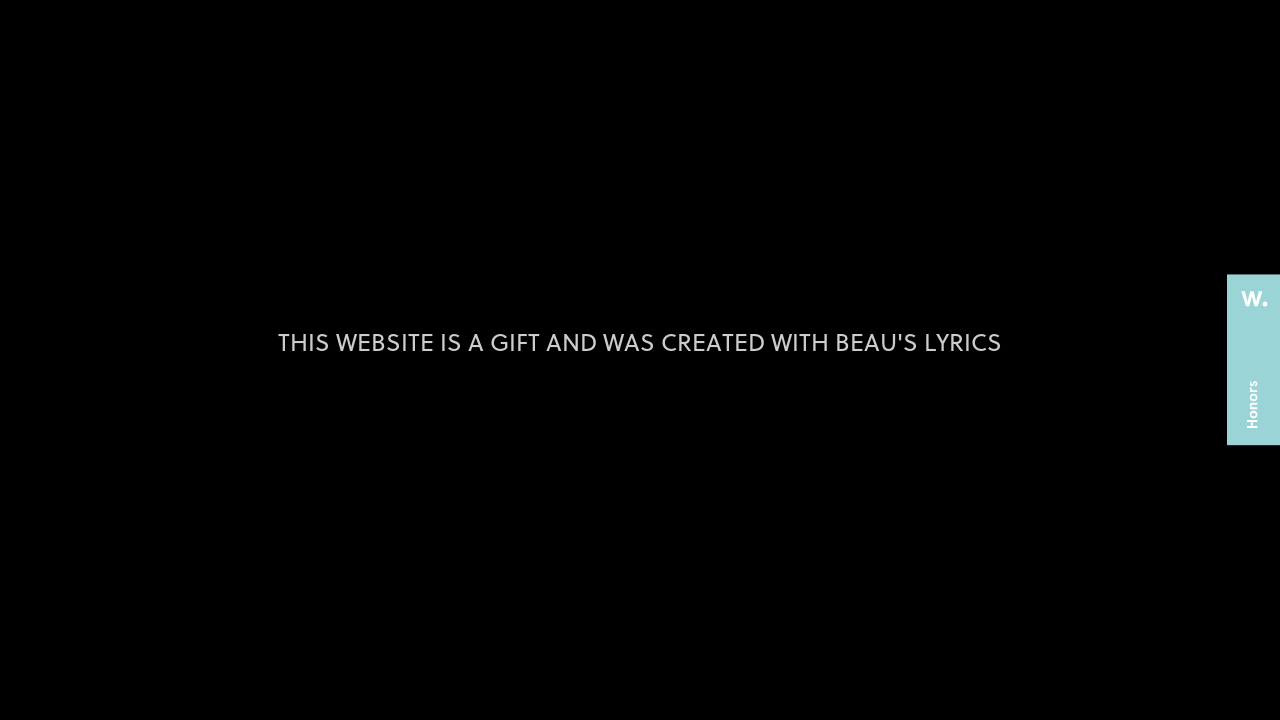

Clicked the 'click' button (1/4) at (640, 360) on internal:role=button[name="click"i]
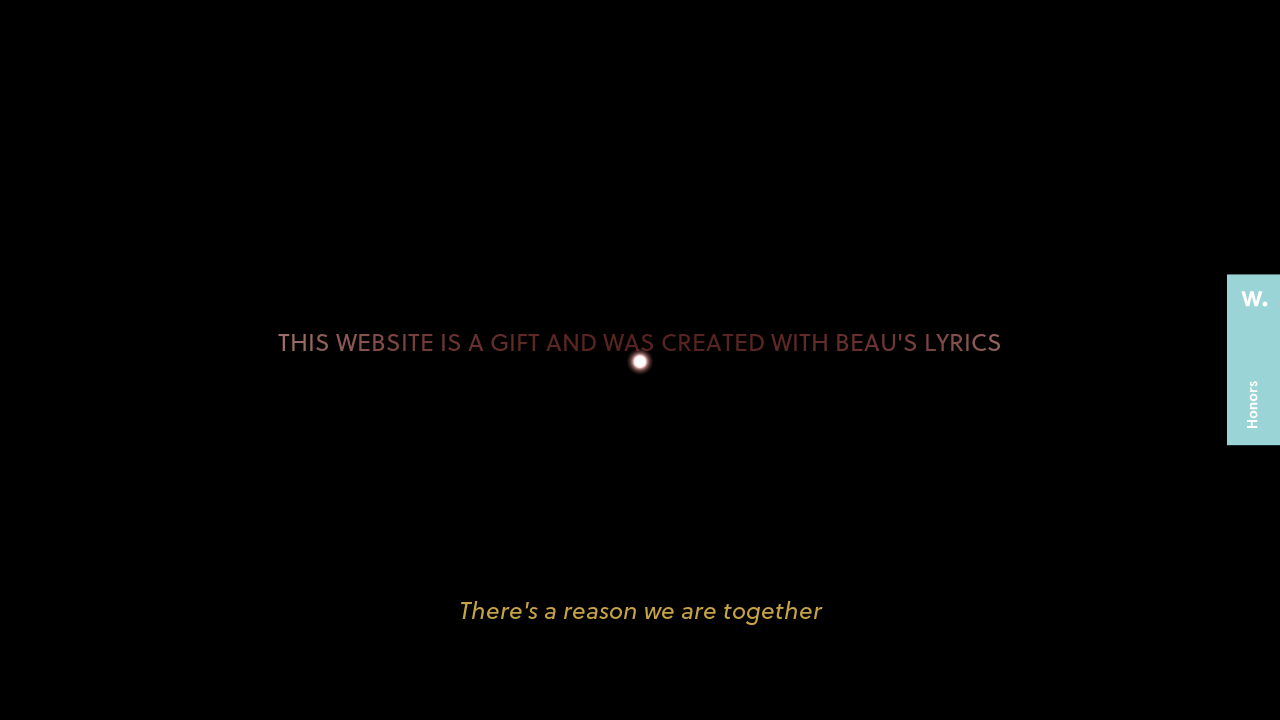

Clicked the 'click' button (2/4) at (640, 360) on internal:role=button[name="click"i]
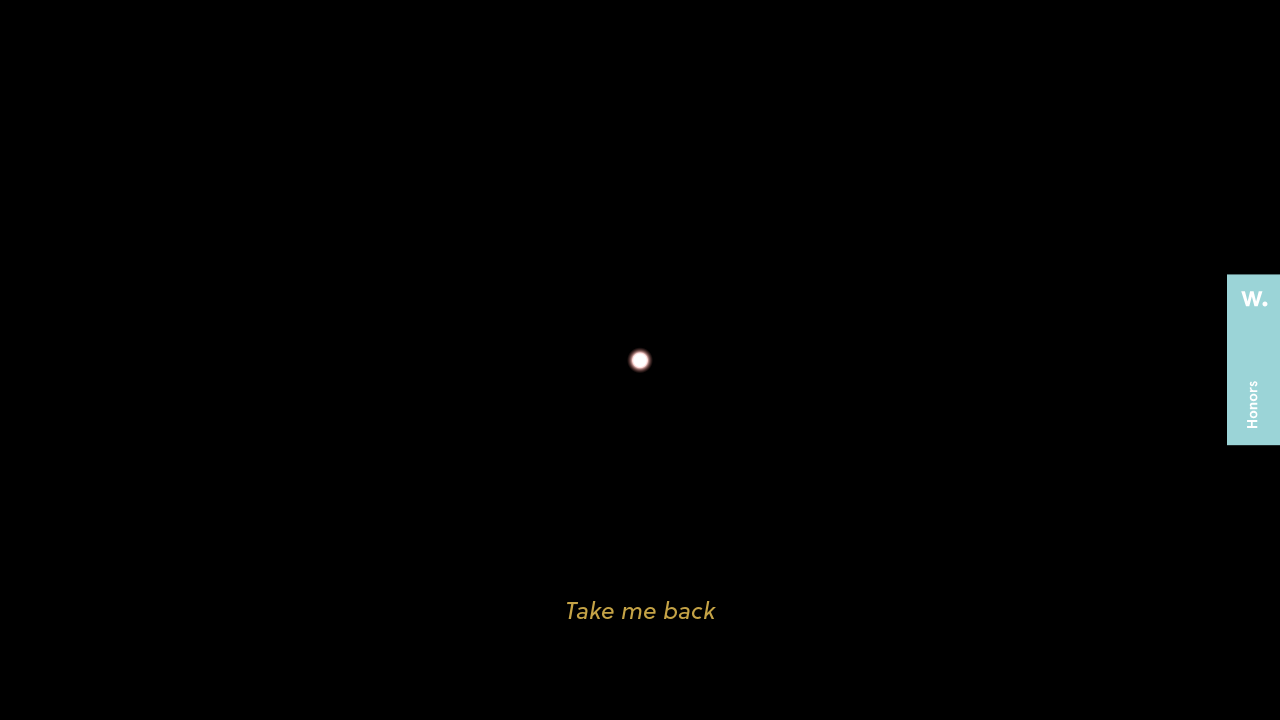

Clicked the 'click' button (3/4) at (640, 360) on internal:role=button[name="click"i]
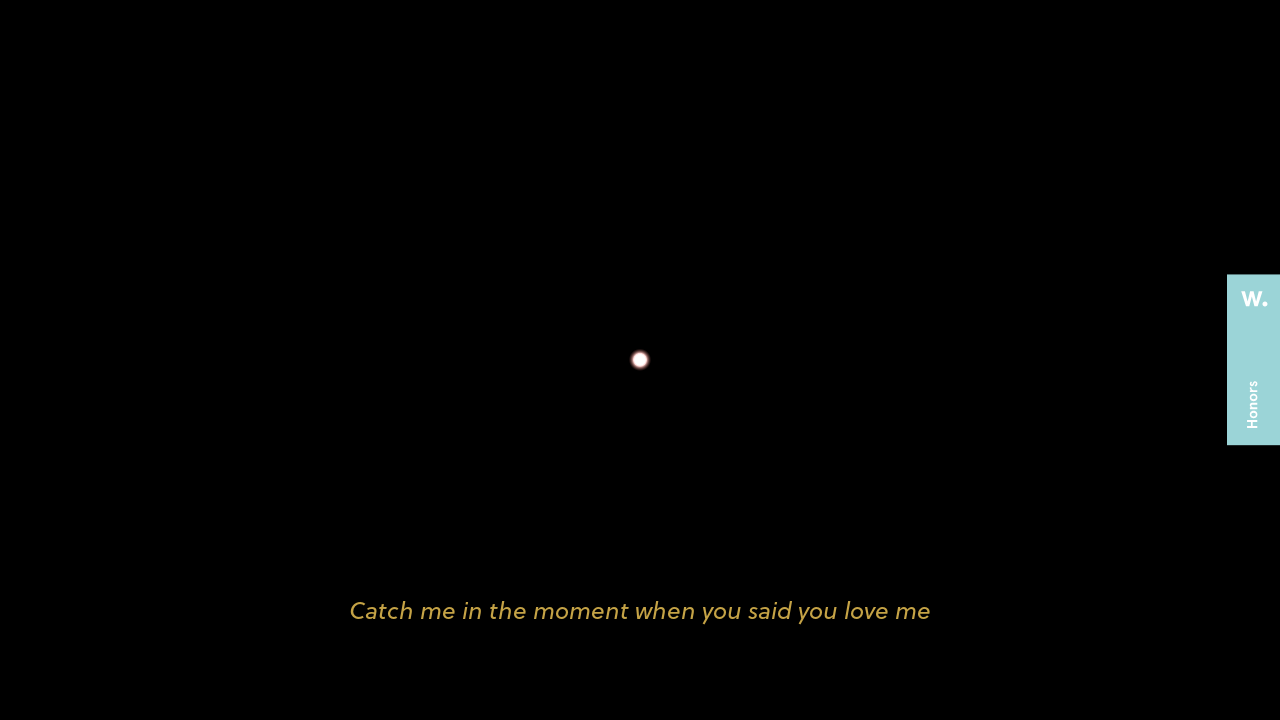

Clicked the 'click' button (4/4) at (640, 360) on internal:role=button[name="click"i]
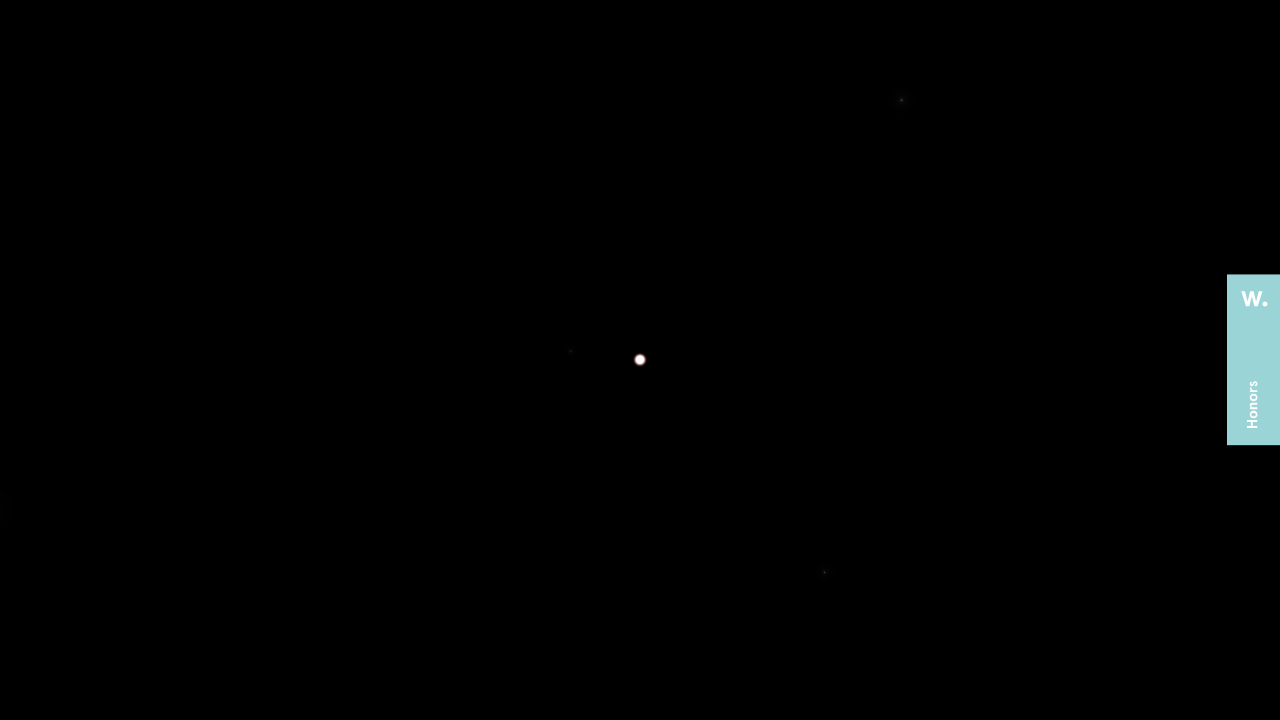

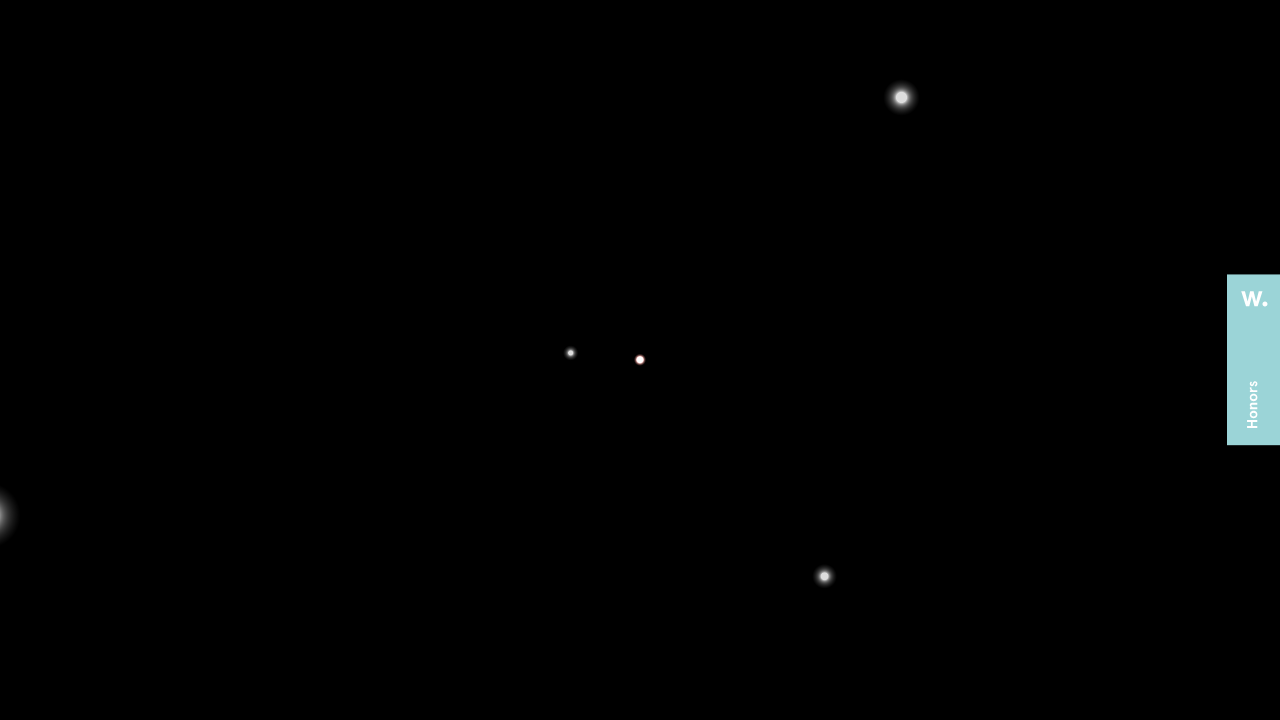